Navigates to Cleartrip website and selects the MultiCity radio button option from the search form

Starting URL: https://www.cleartrip.com/

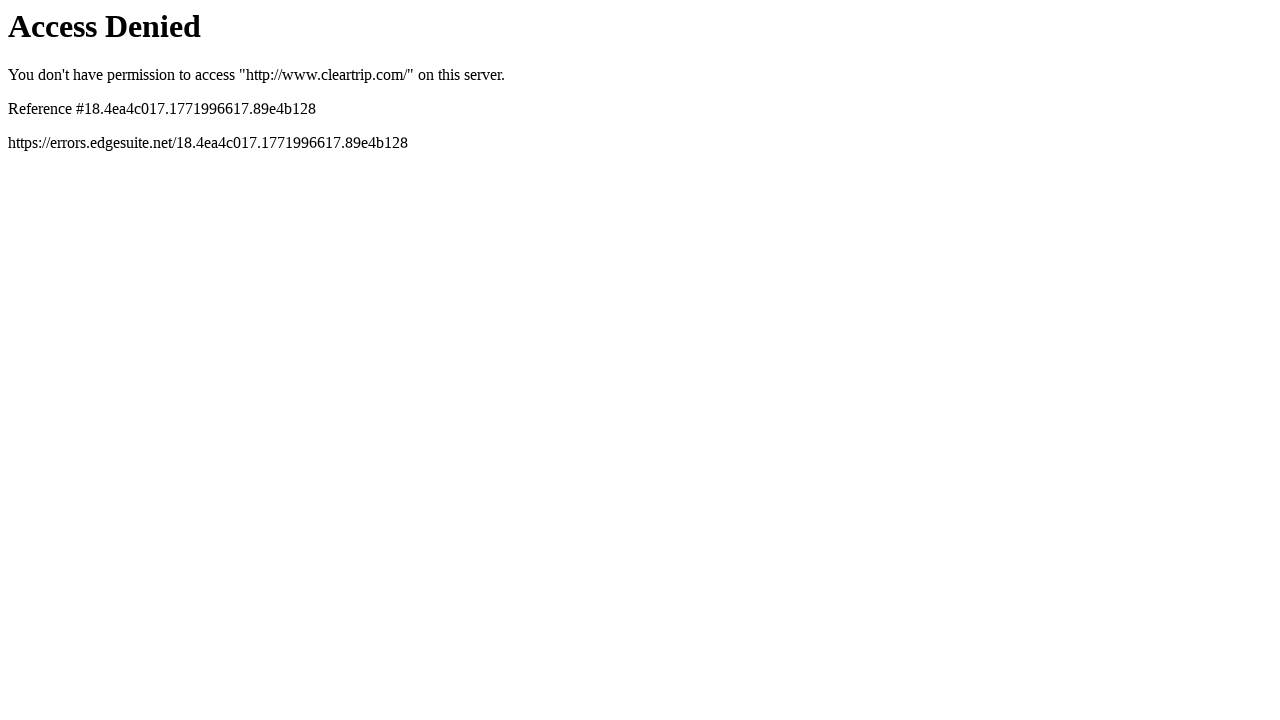

Navigated to Cleartrip website
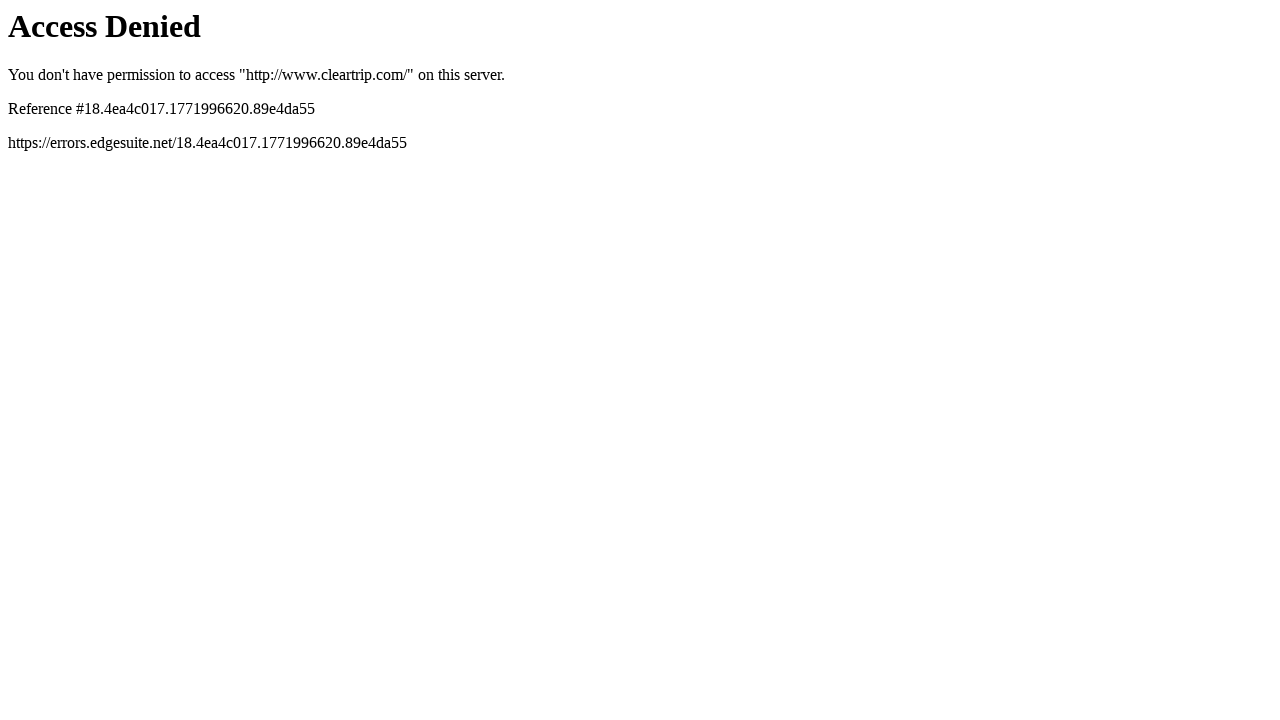

Located search form navigation block
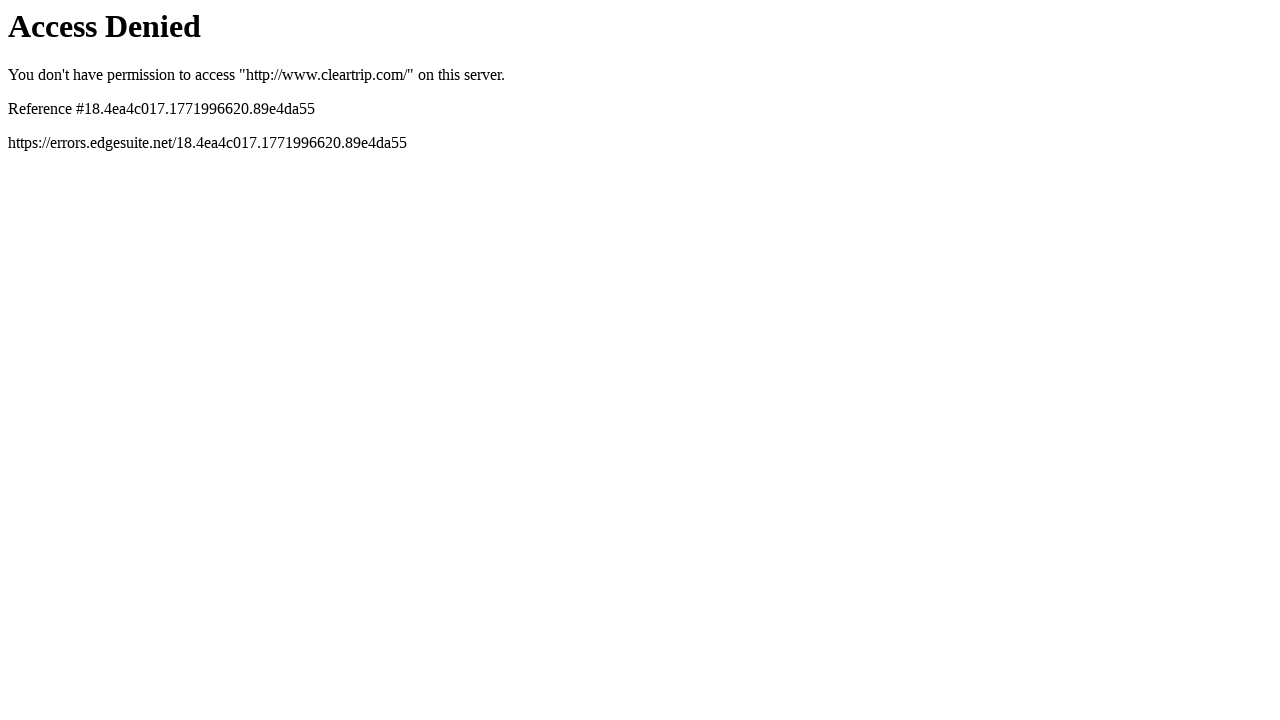

Found all radio input elements in search form
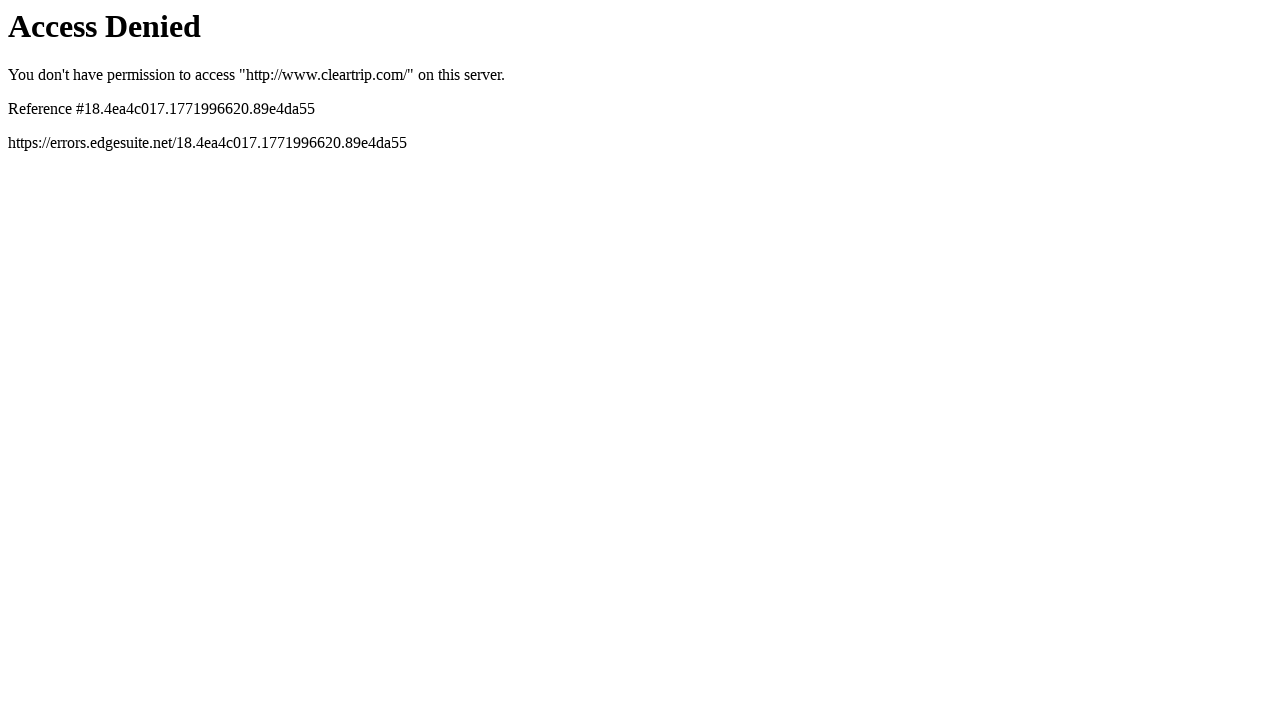

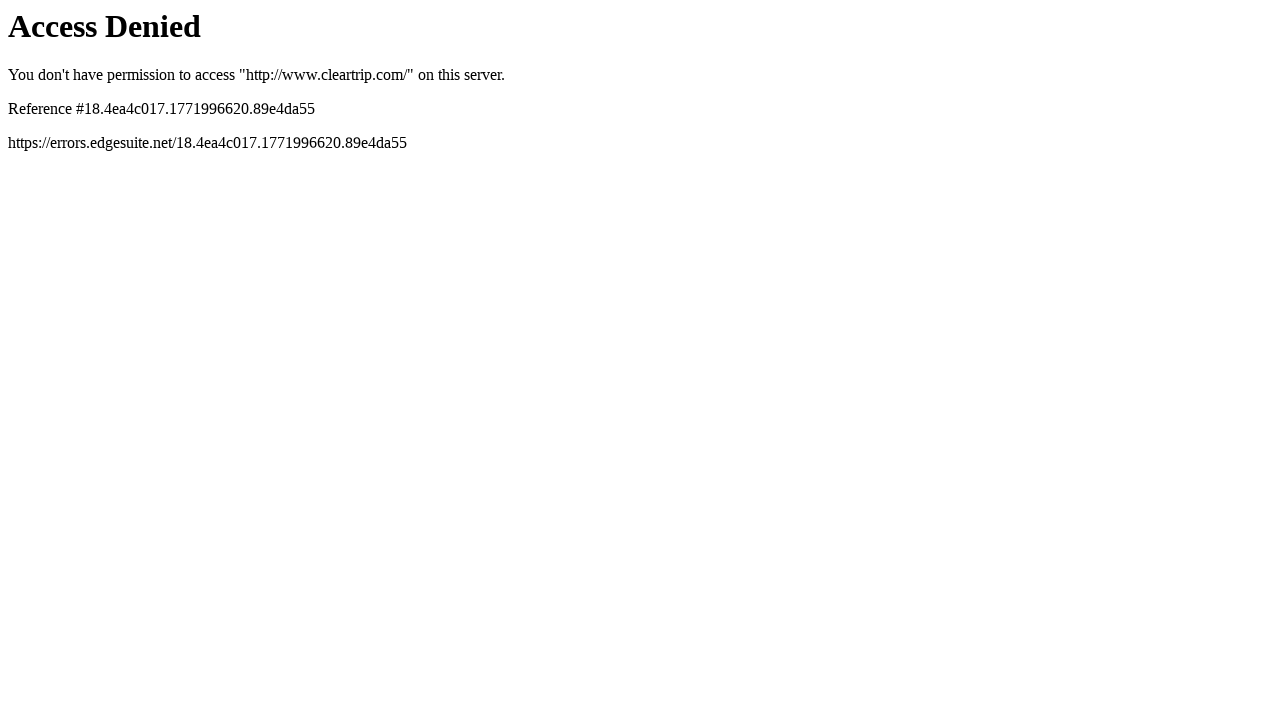